Navigates to another page, goes back, then uses browser forward button to return

Starting URL: https://the-internet.herokuapp.com

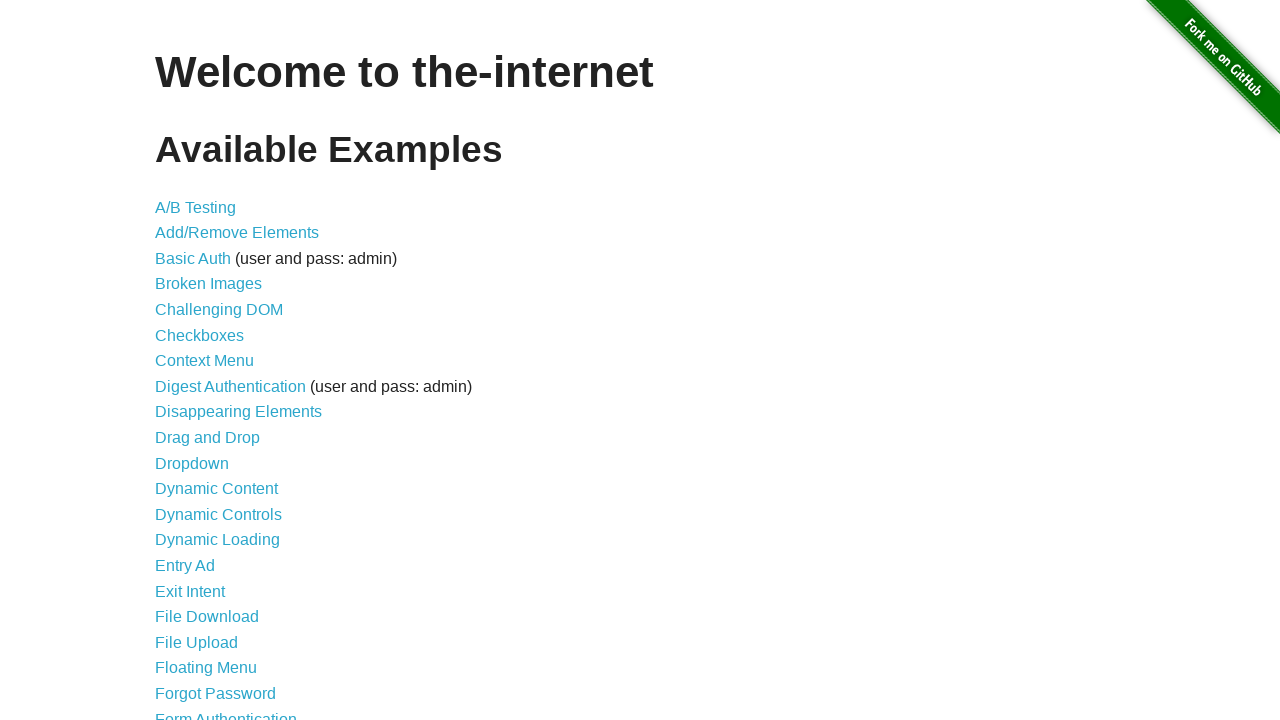

Navigated to checkboxes page from the-internet.herokuapp.com
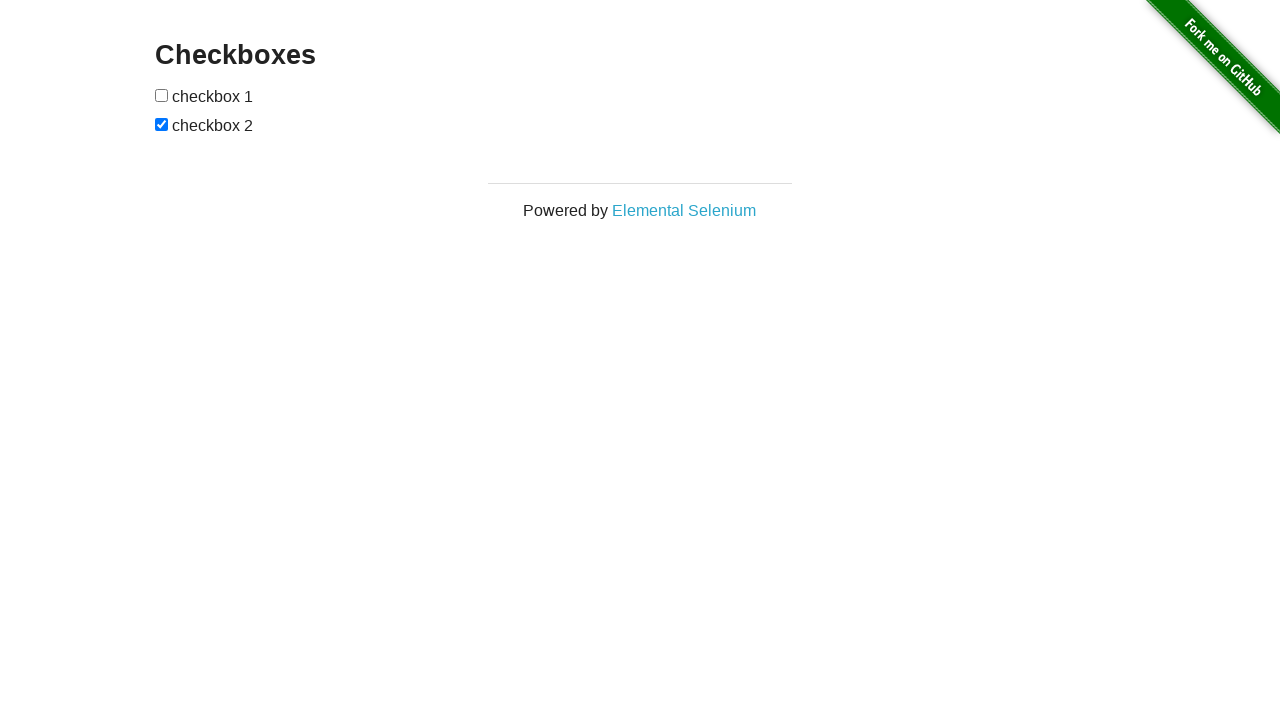

Navigated back to previous page using browser back button
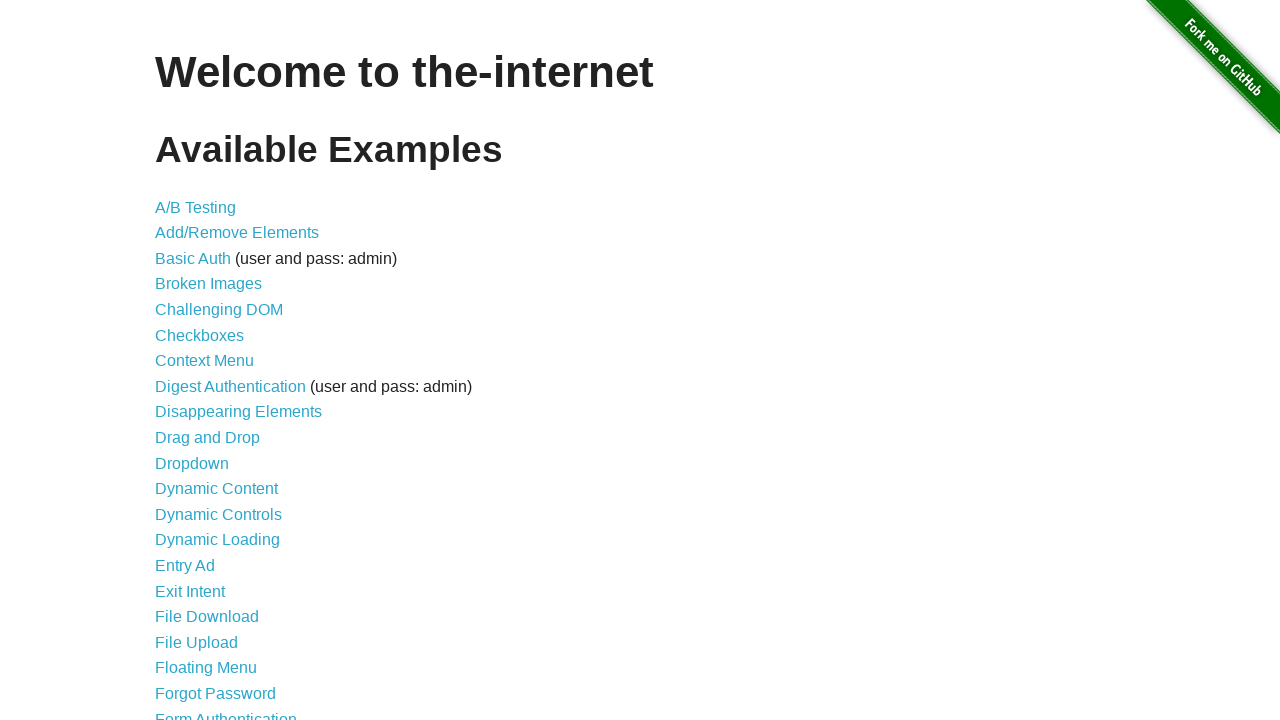

Navigated forward to checkboxes page using browser forward button
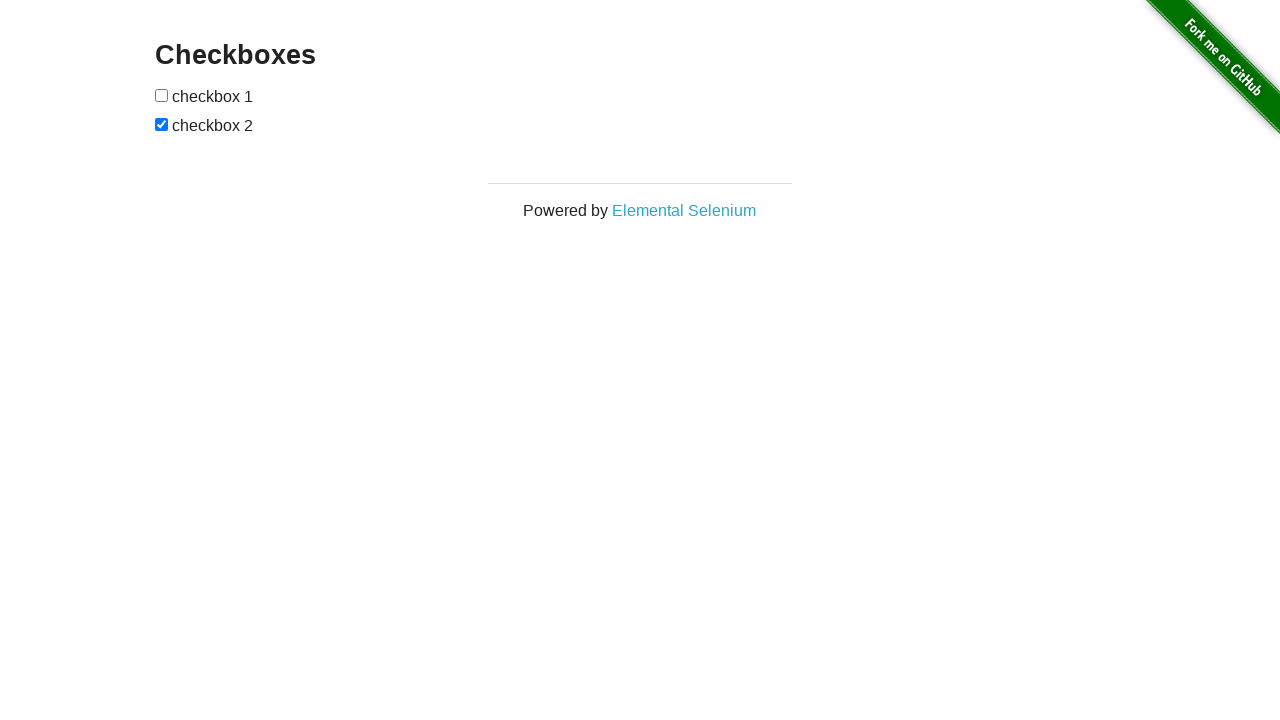

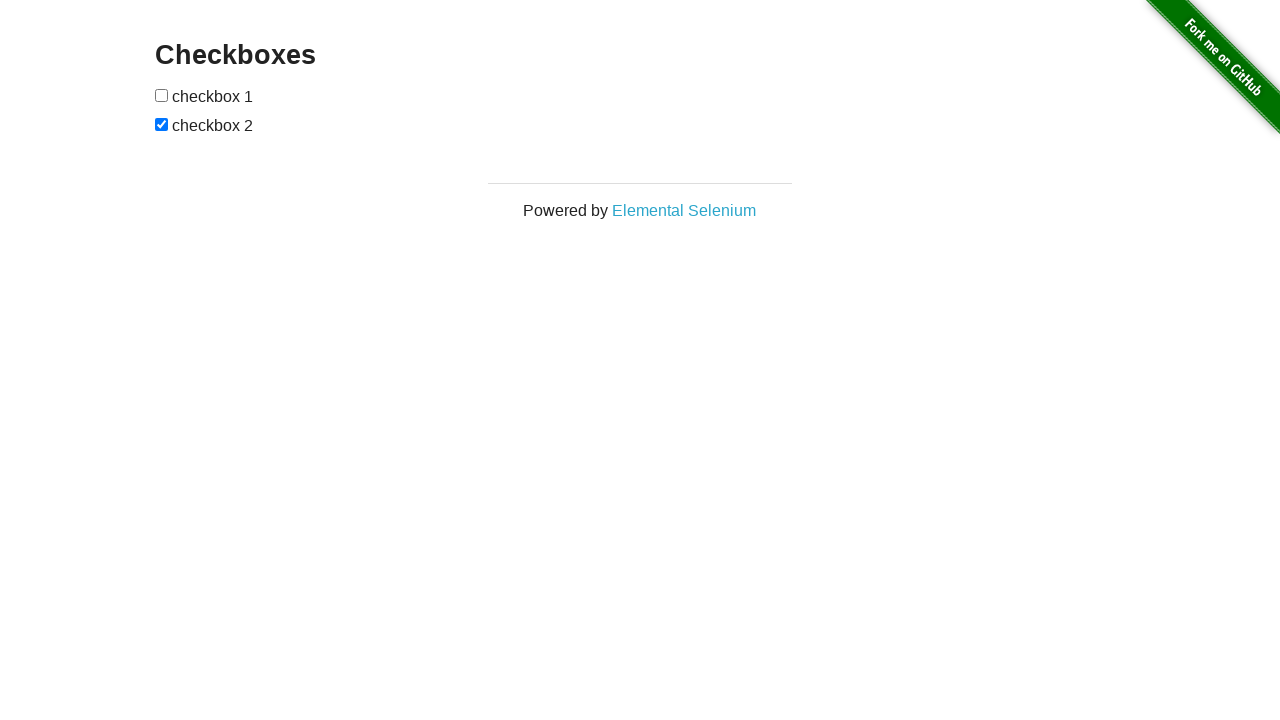